Navigates to the Platzi homepage to verify the page loads successfully.

Starting URL: https://www.platzi.com

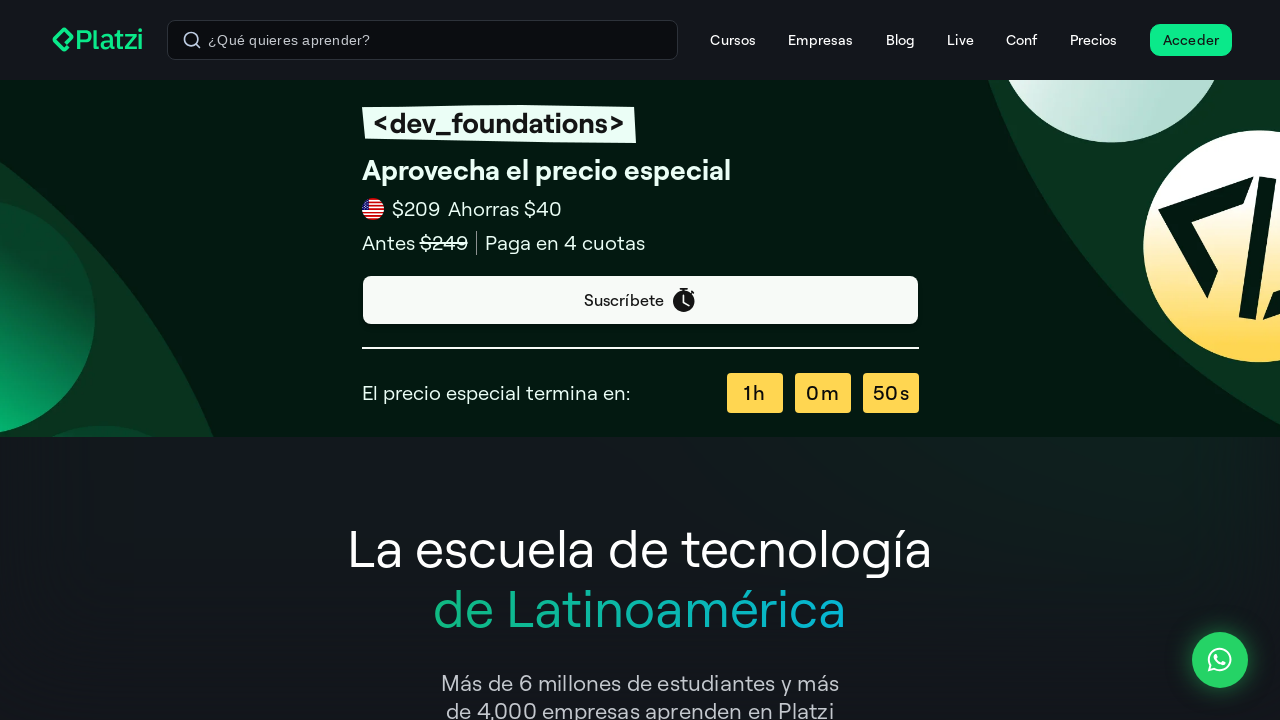

Platzi homepage loaded successfully (DOM content loaded)
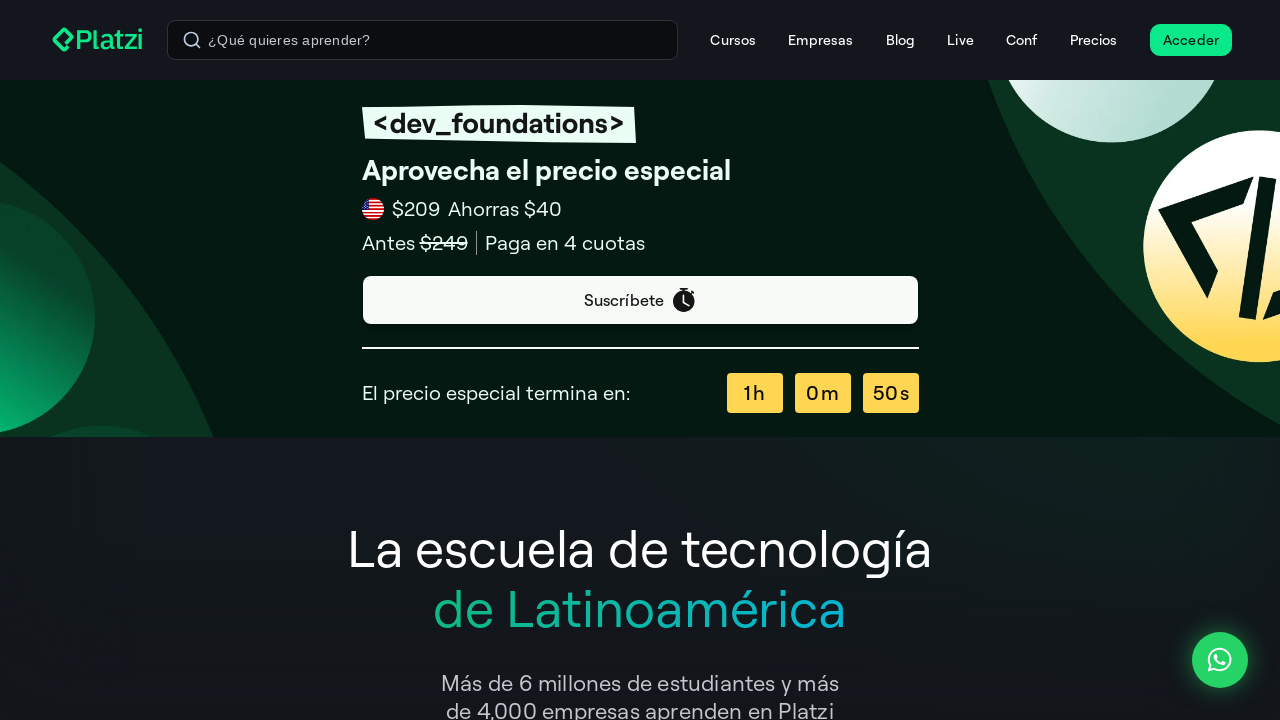

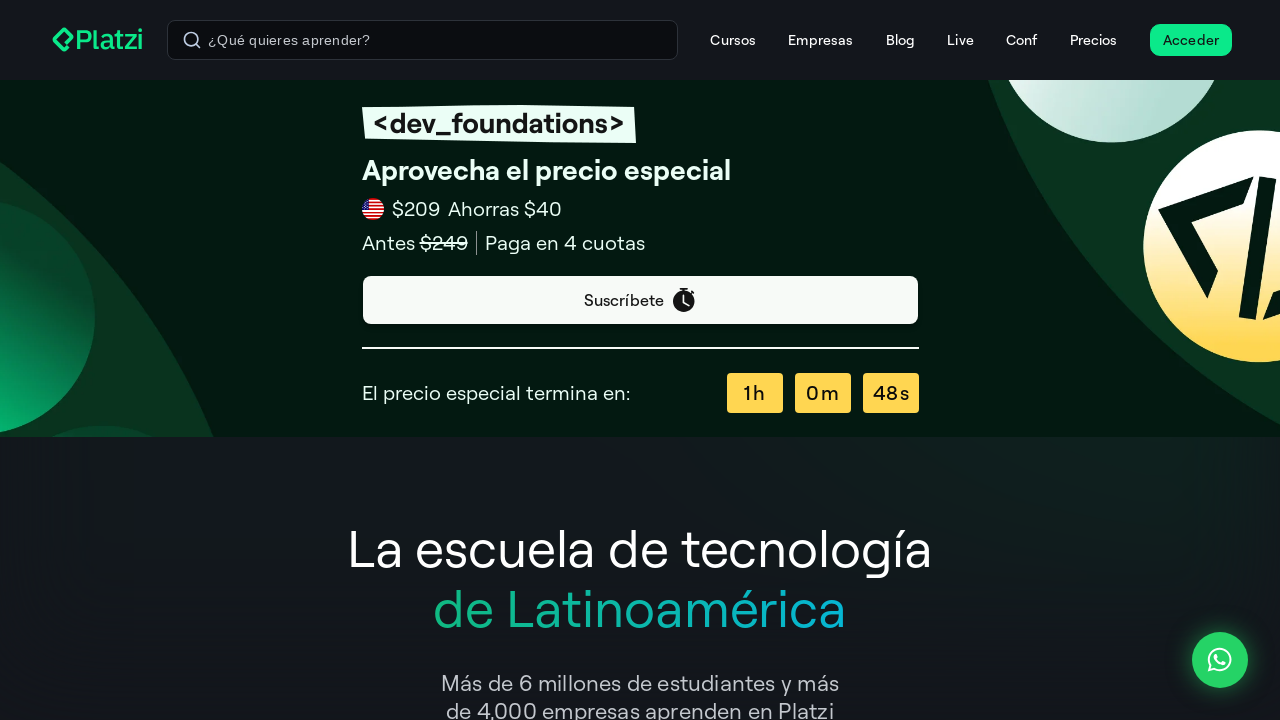